Tests drag and drop functionality on the jQuery UI demo page by dragging a draggable element and dropping it onto a droppable target within an iframe.

Starting URL: https://jqueryui.com/droppable/

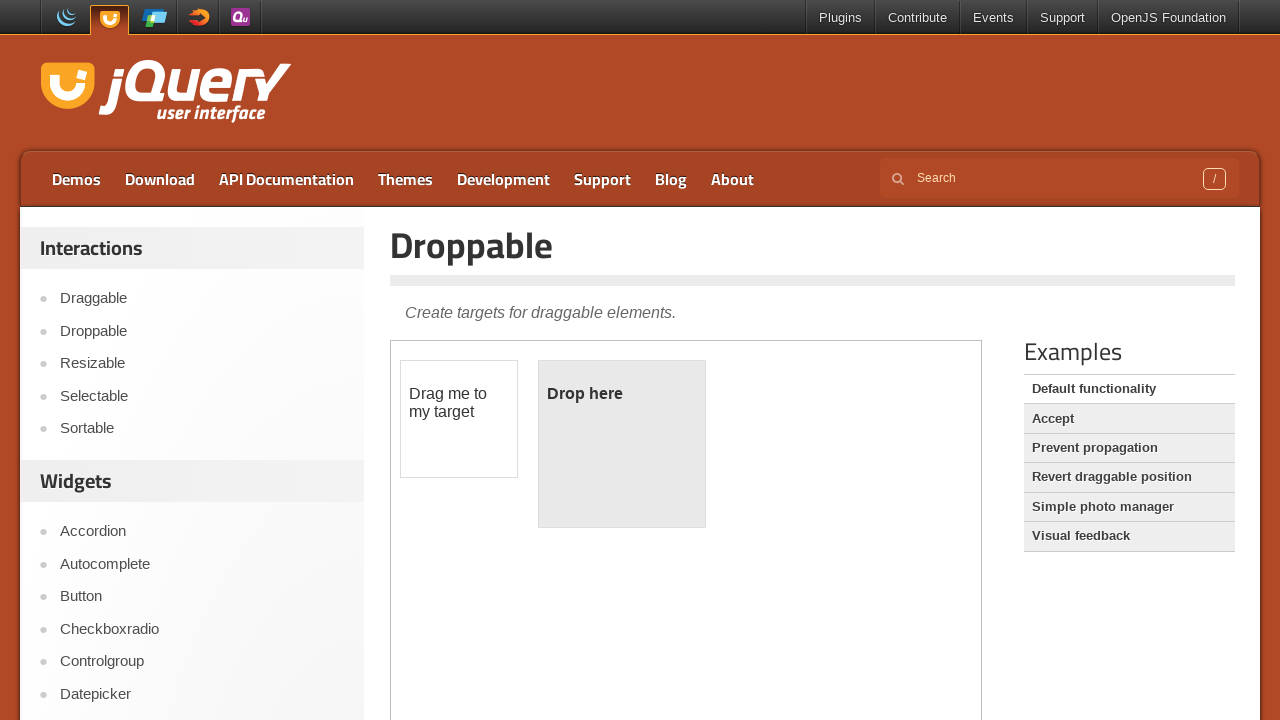

Navigated to jQuery UI droppable demo page
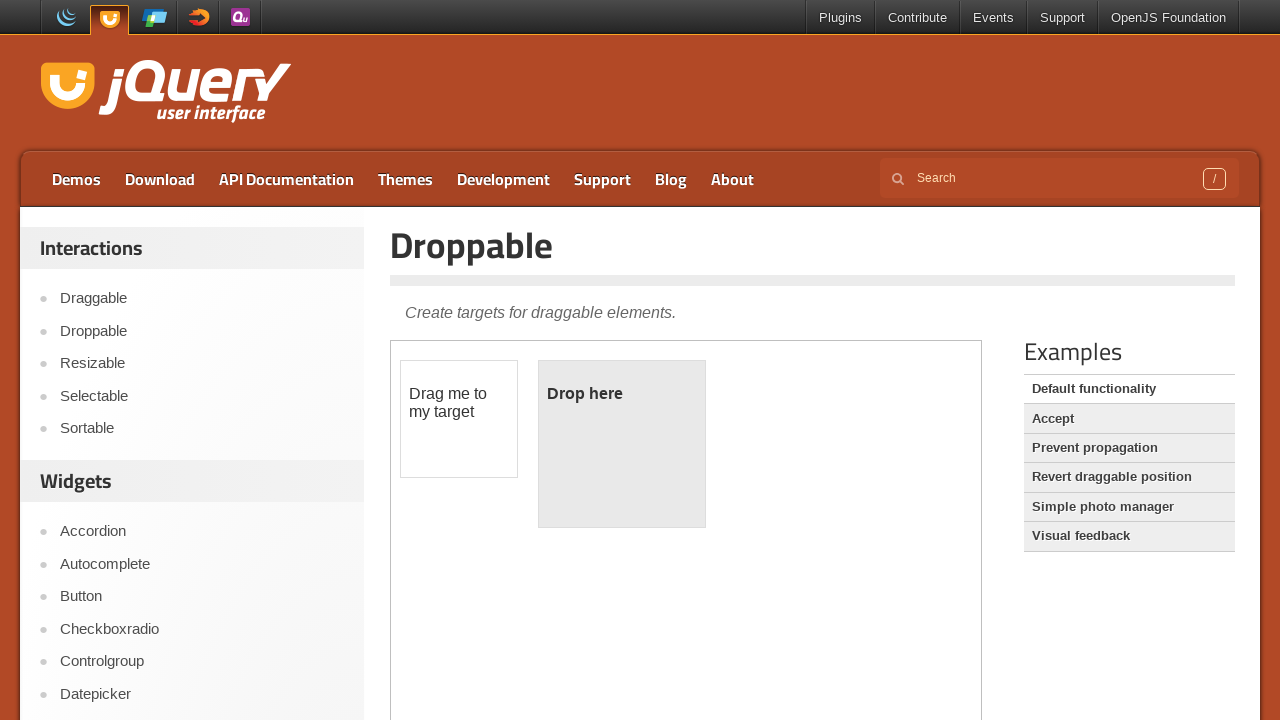

Located and switched to demo iframe
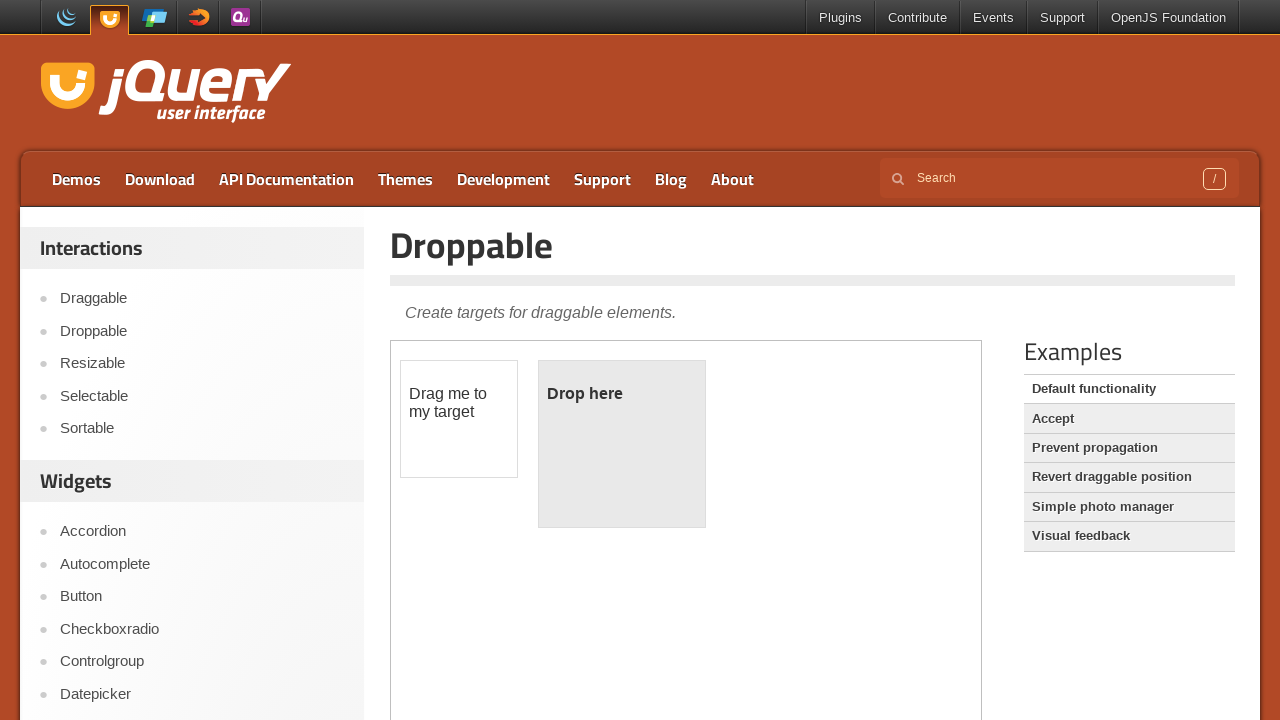

Located draggable element
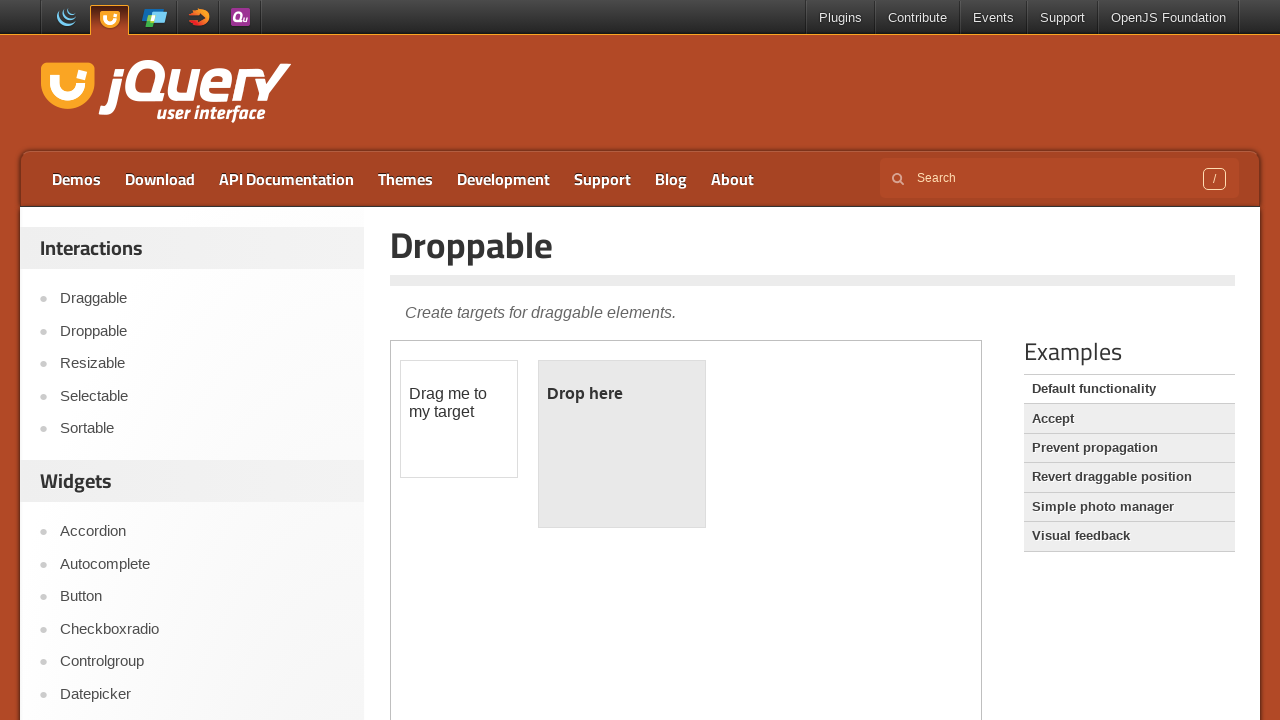

Located droppable target element
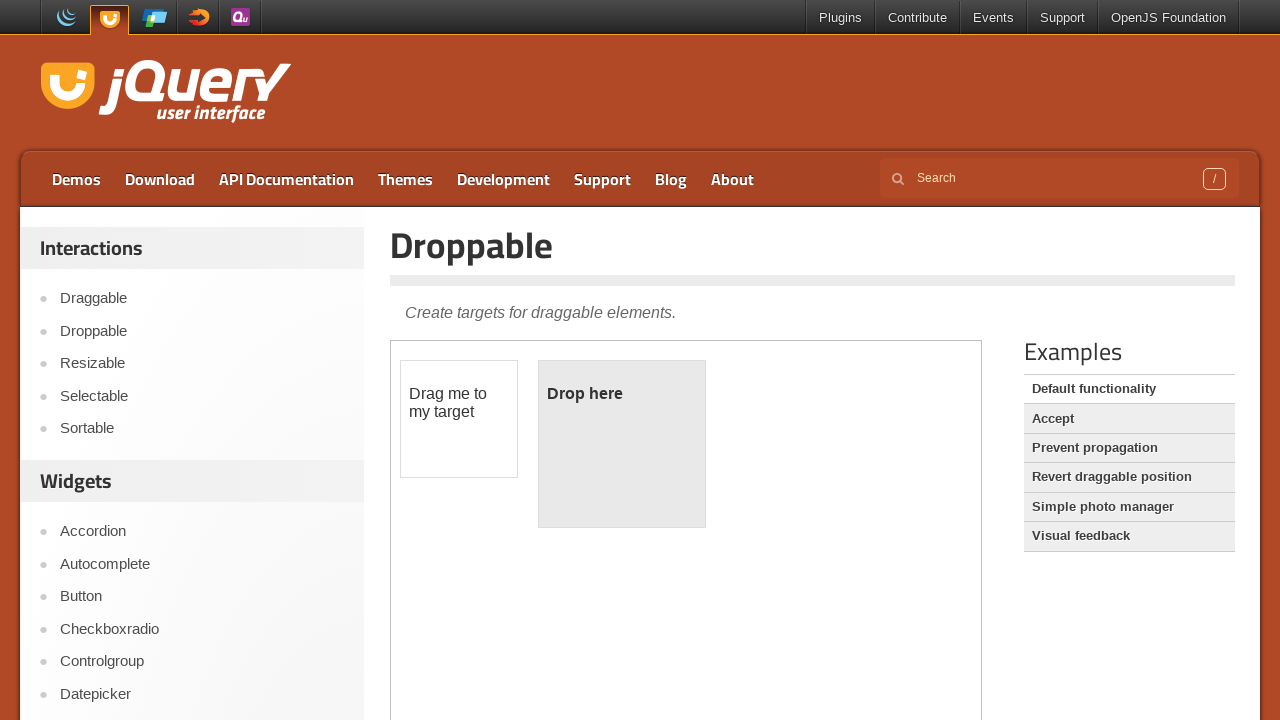

Dragged draggable element onto droppable target at (622, 444)
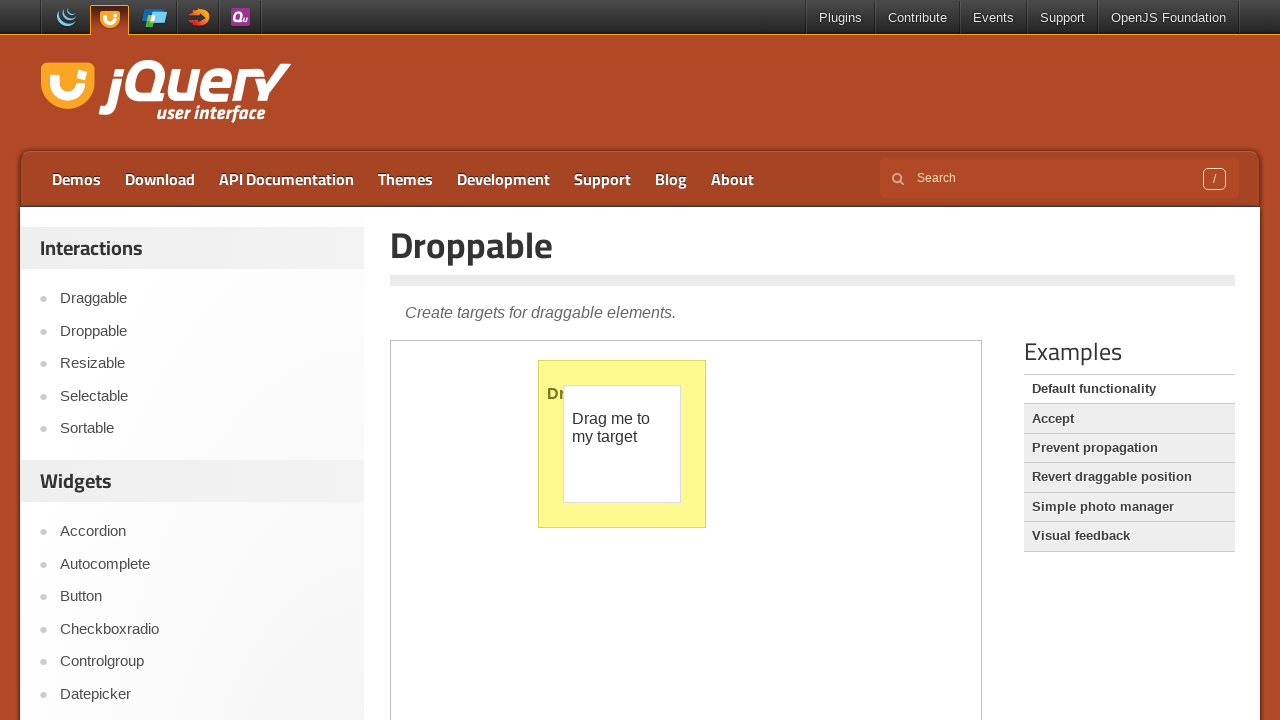

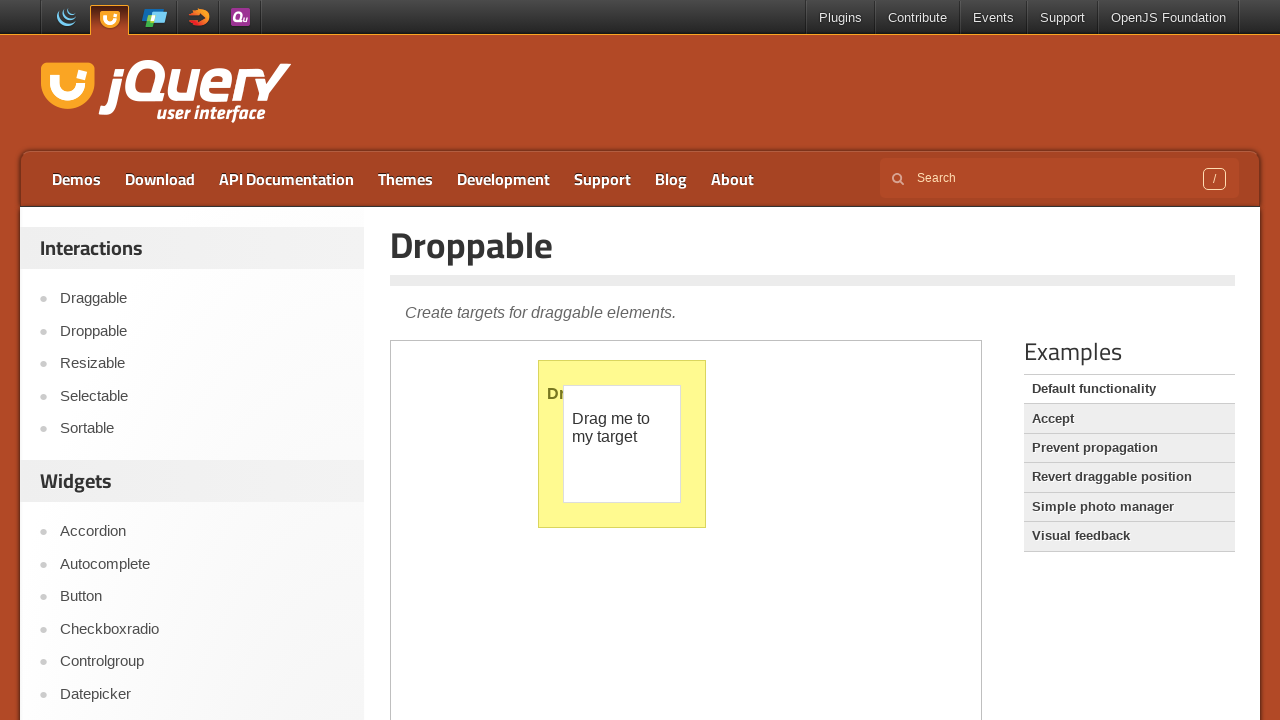